Tests JavaScript confirm dialog by clicking a button, accepting the confirm, and verifying the response message

Starting URL: https://popageorgianvictor.github.io/PUBLISHED-WEBPAGES/alert_confirm_prompt

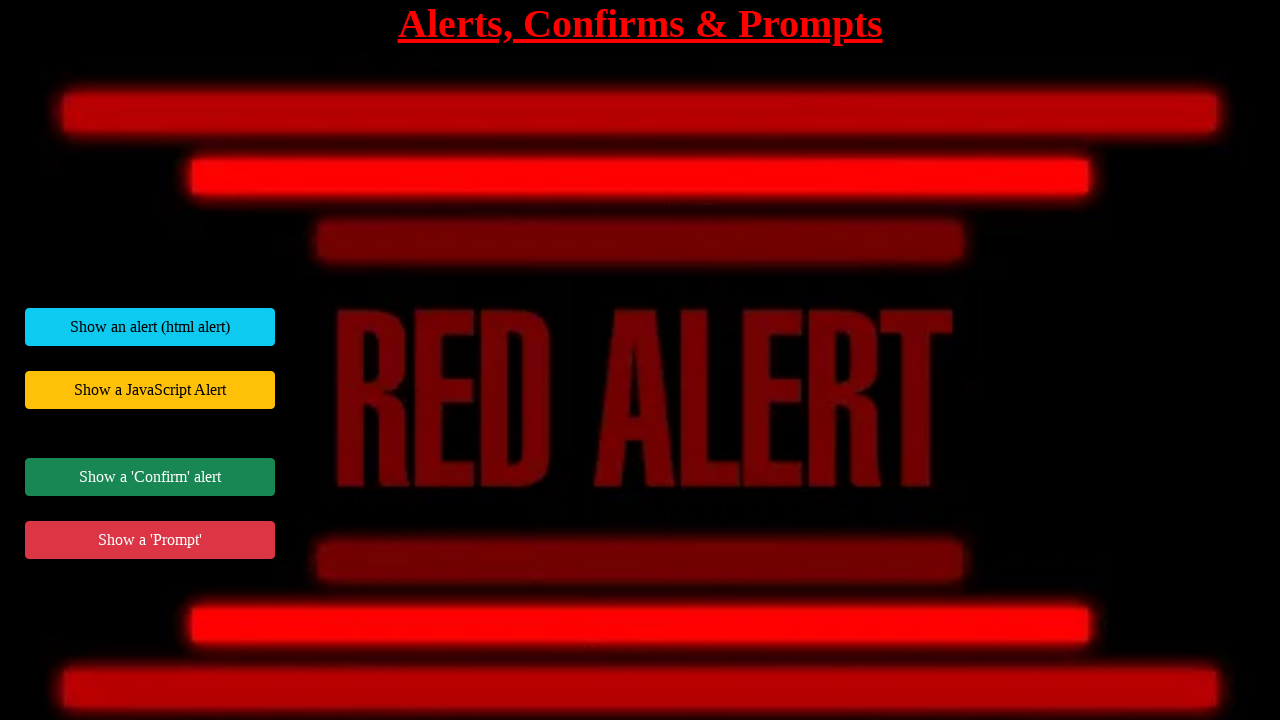

Set up dialog handler to accept confirm dialogs
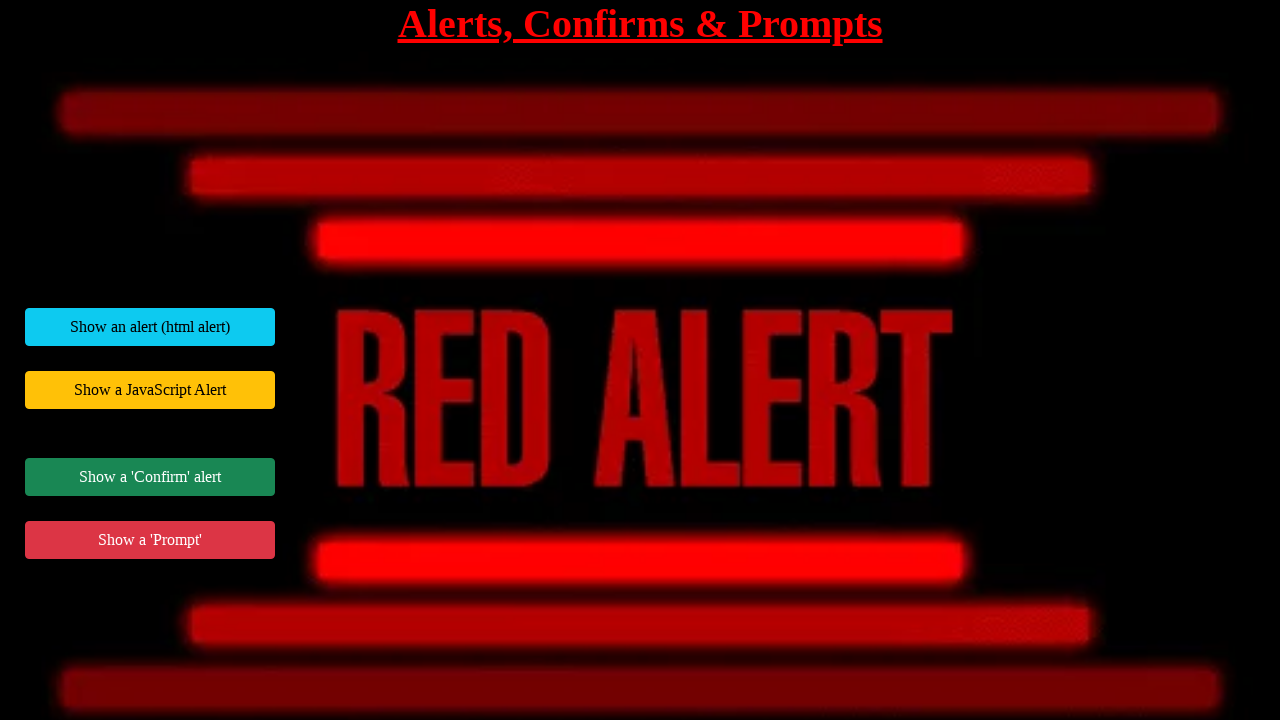

Clicked button to trigger JavaScript confirm dialog at (150, 477) on #jsConfirmExample button
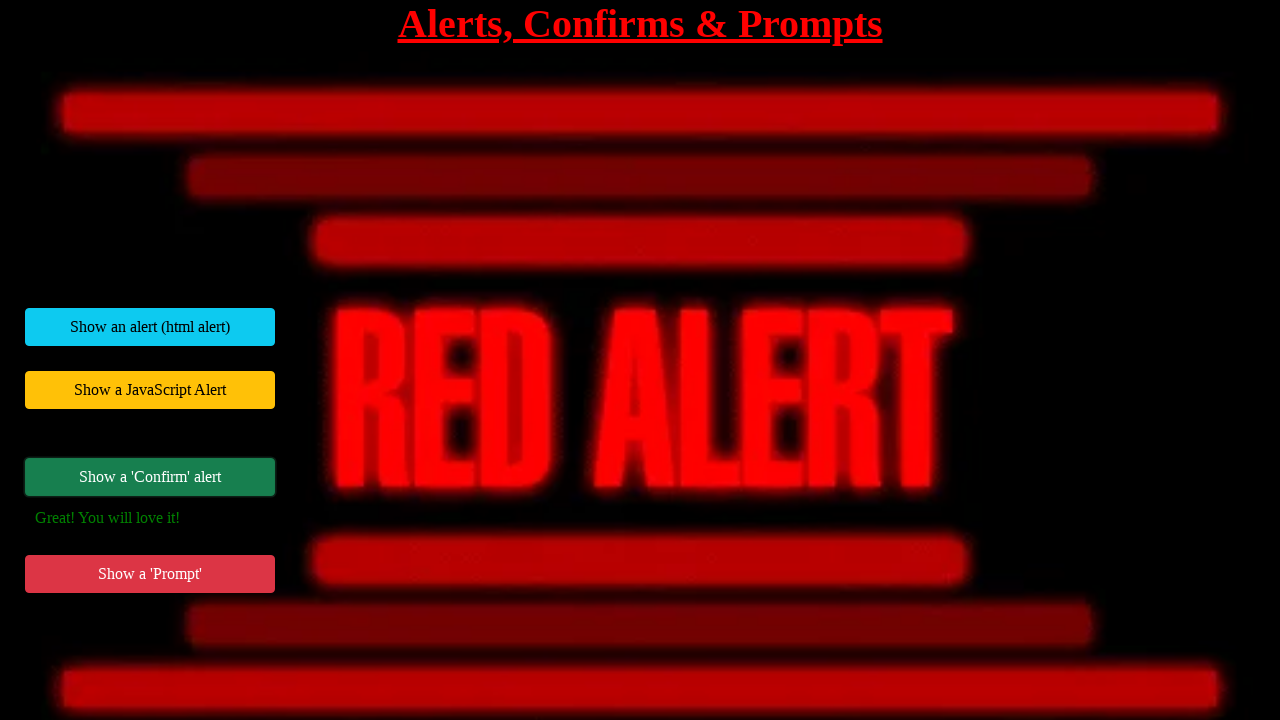

Response message element appeared
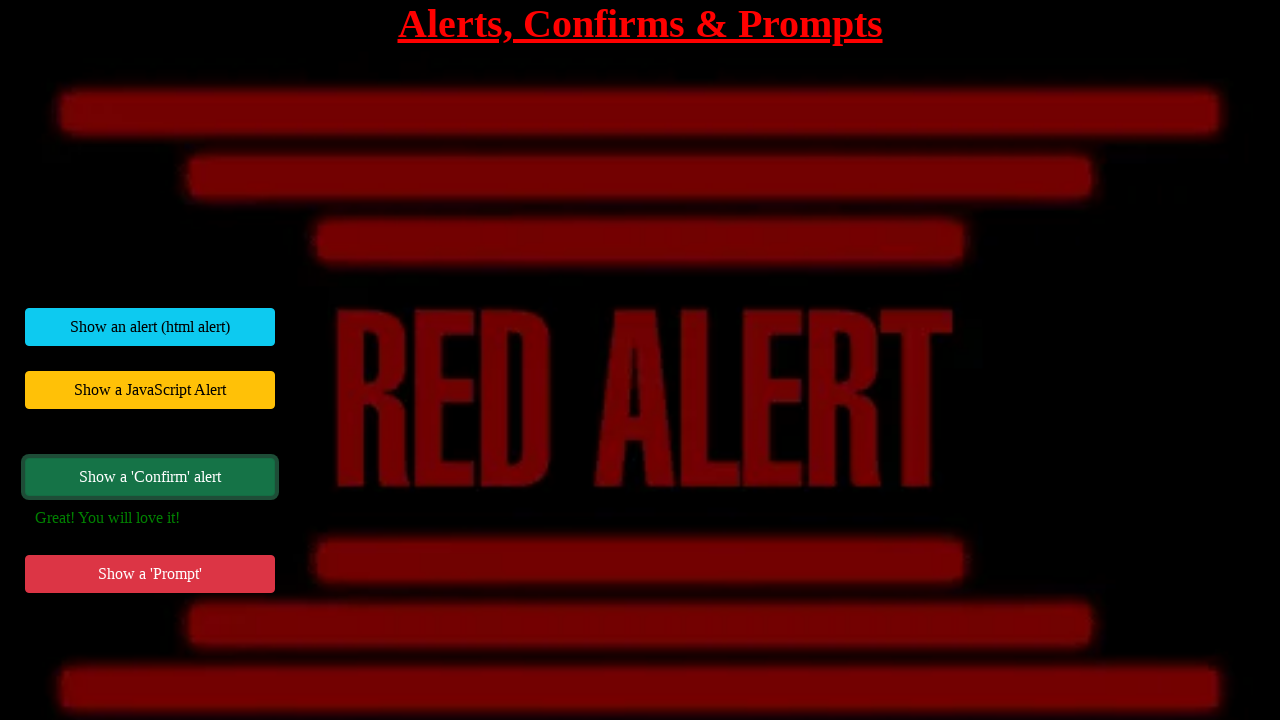

Retrieved response message text
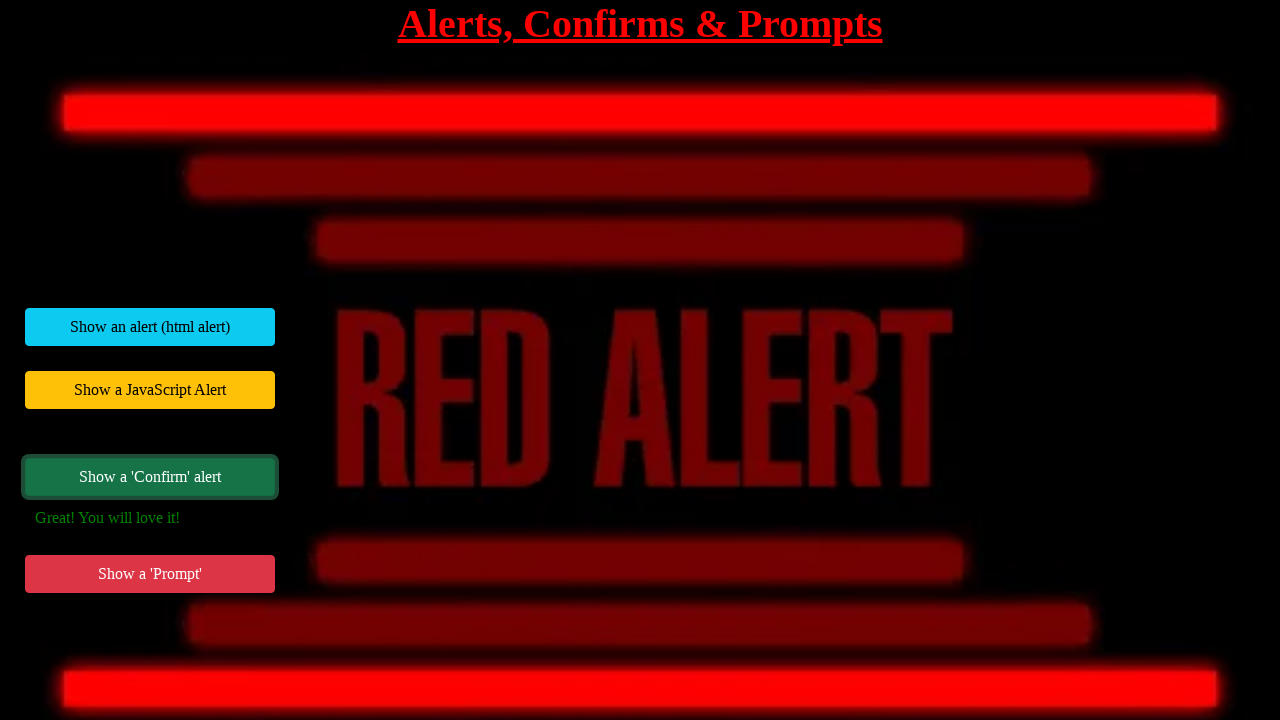

Verified response message equals 'Great! You will love it!' after accepting confirm dialog
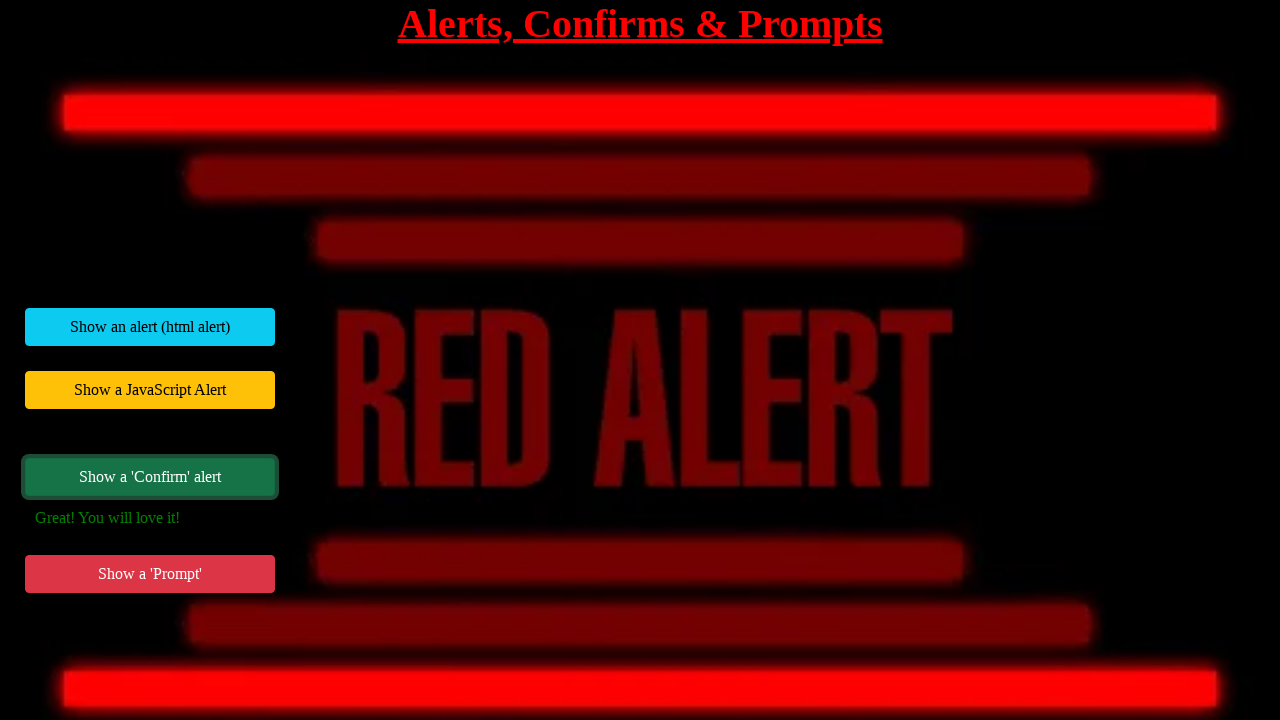

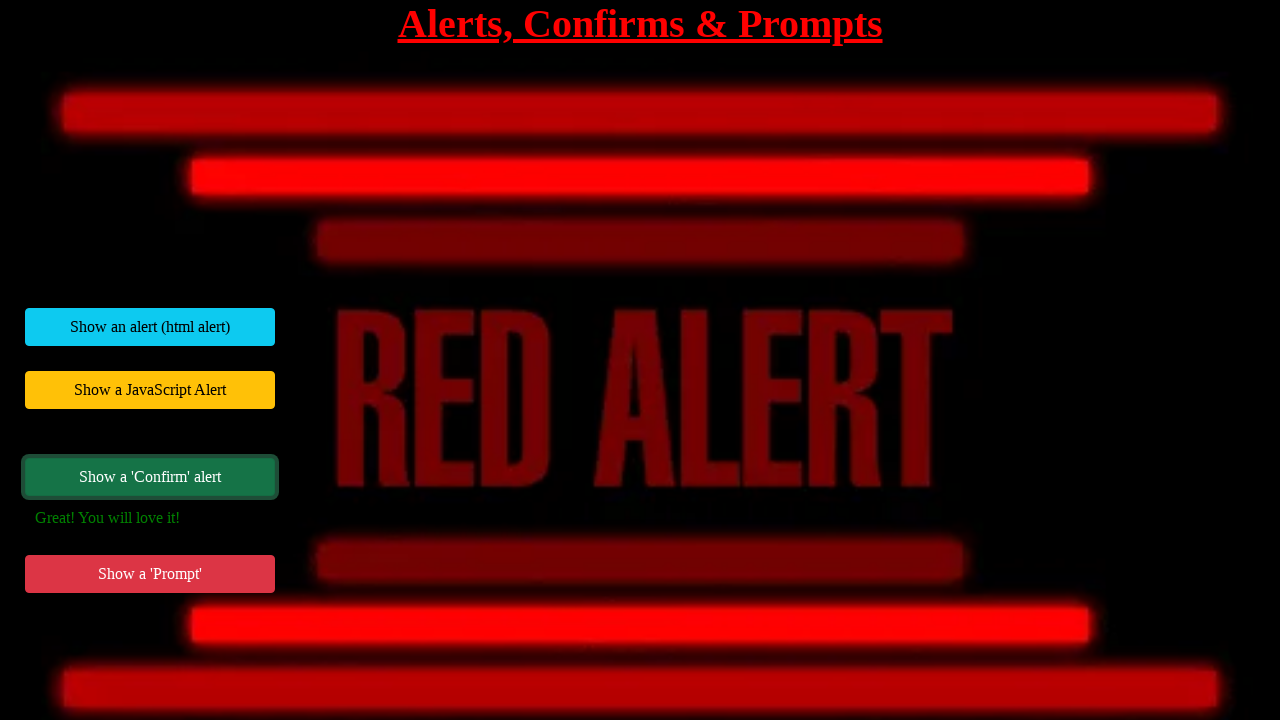